Tests right-click context menu functionality by performing a right-click action on an element, selecting an option from the context menu, and handling the resulting alert dialog

Starting URL: https://swisnl.github.io/jQuery-contextMenu/demo.html

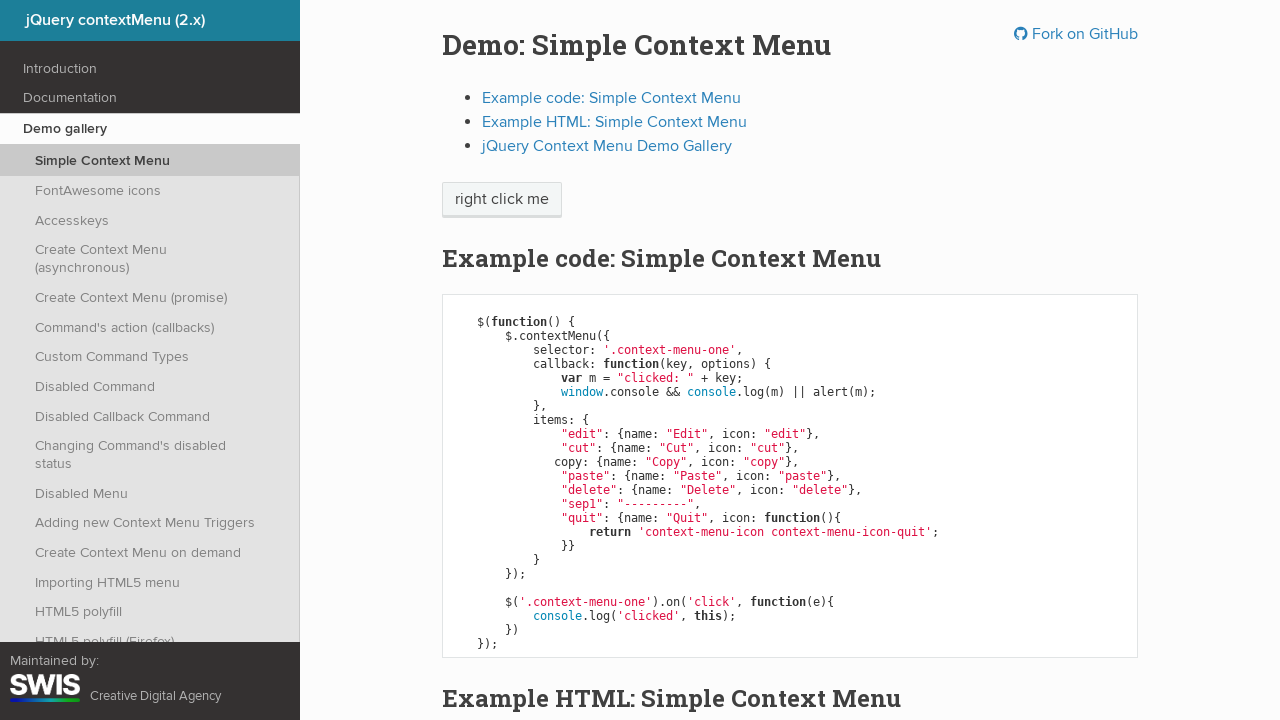

Right-clicked on the context menu demo button at (502, 200) on //span[@class='context-menu-one btn btn-neutral']
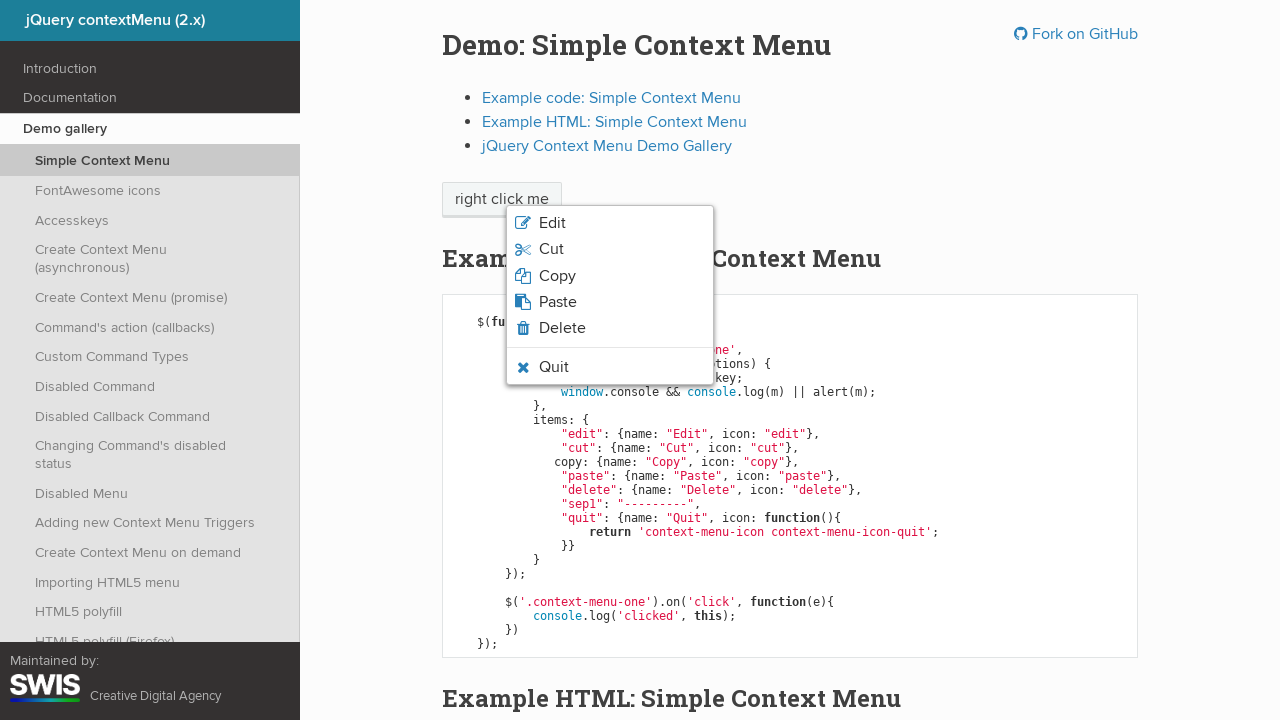

Clicked on the 'Copy' option from the context menu at (557, 276) on xpath=/html[1]/body[1]/ul[1]/li[3]/span[1]
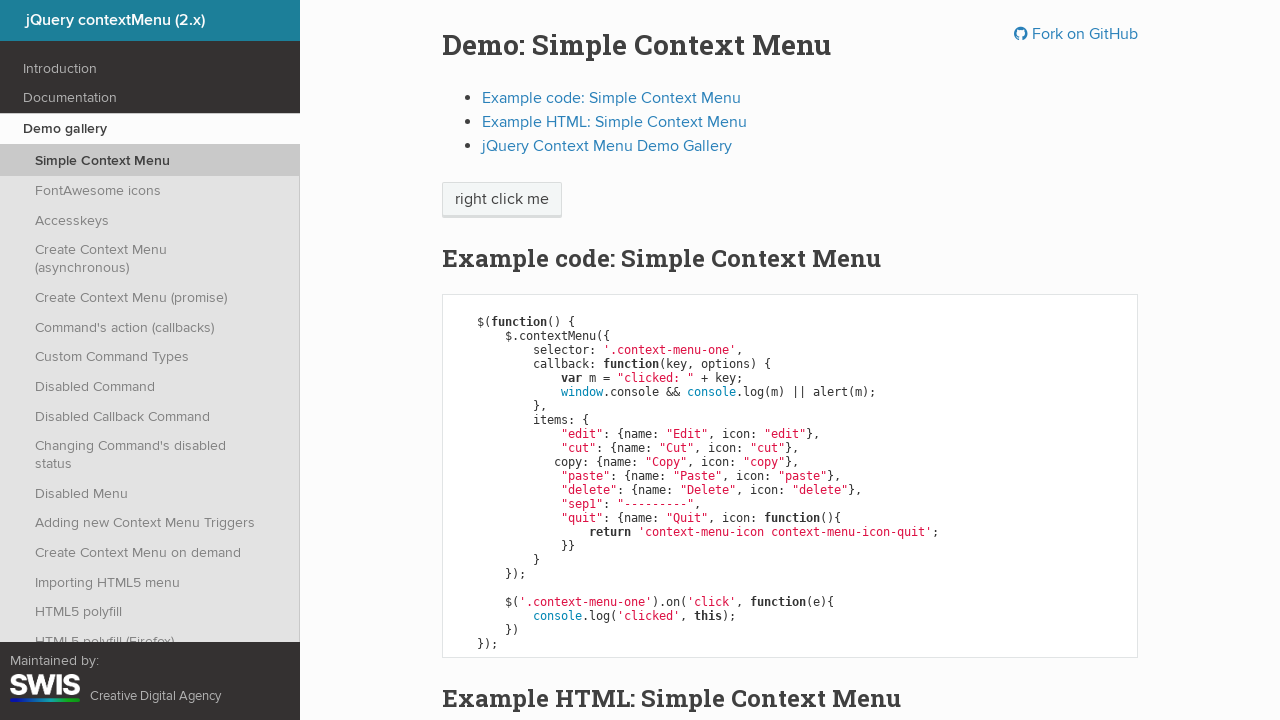

Set up dialog handler to accept alert
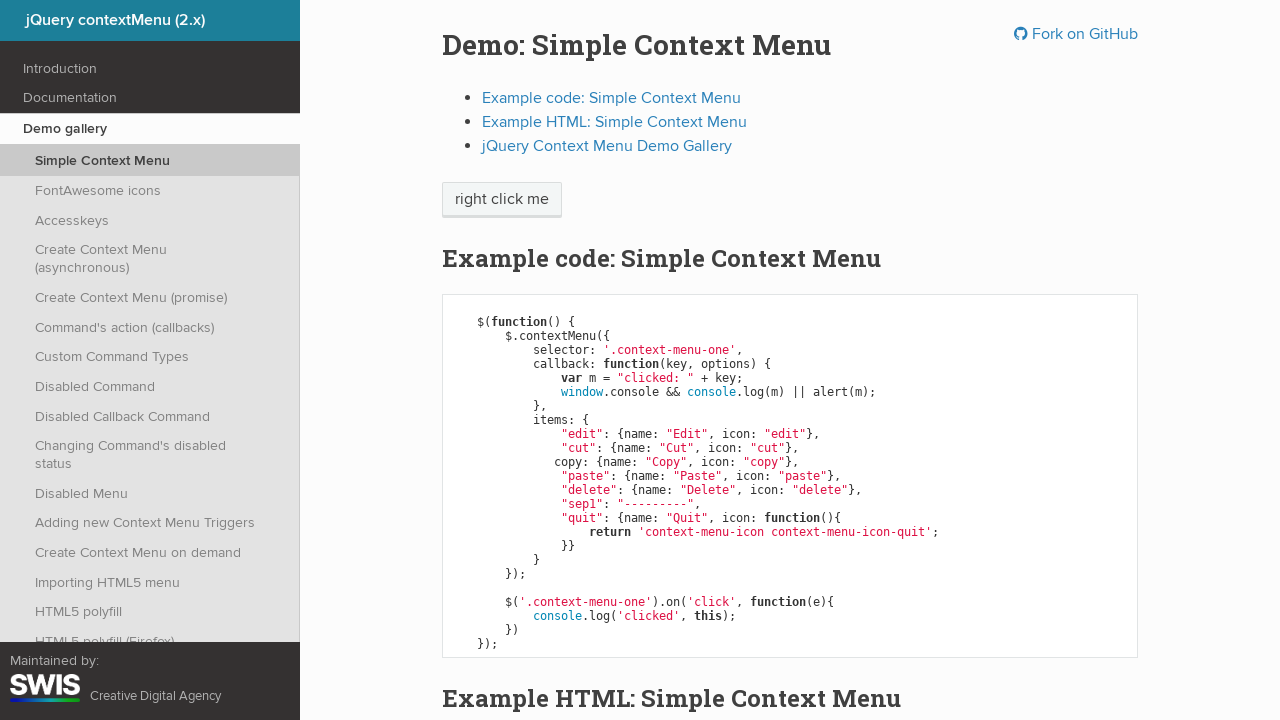

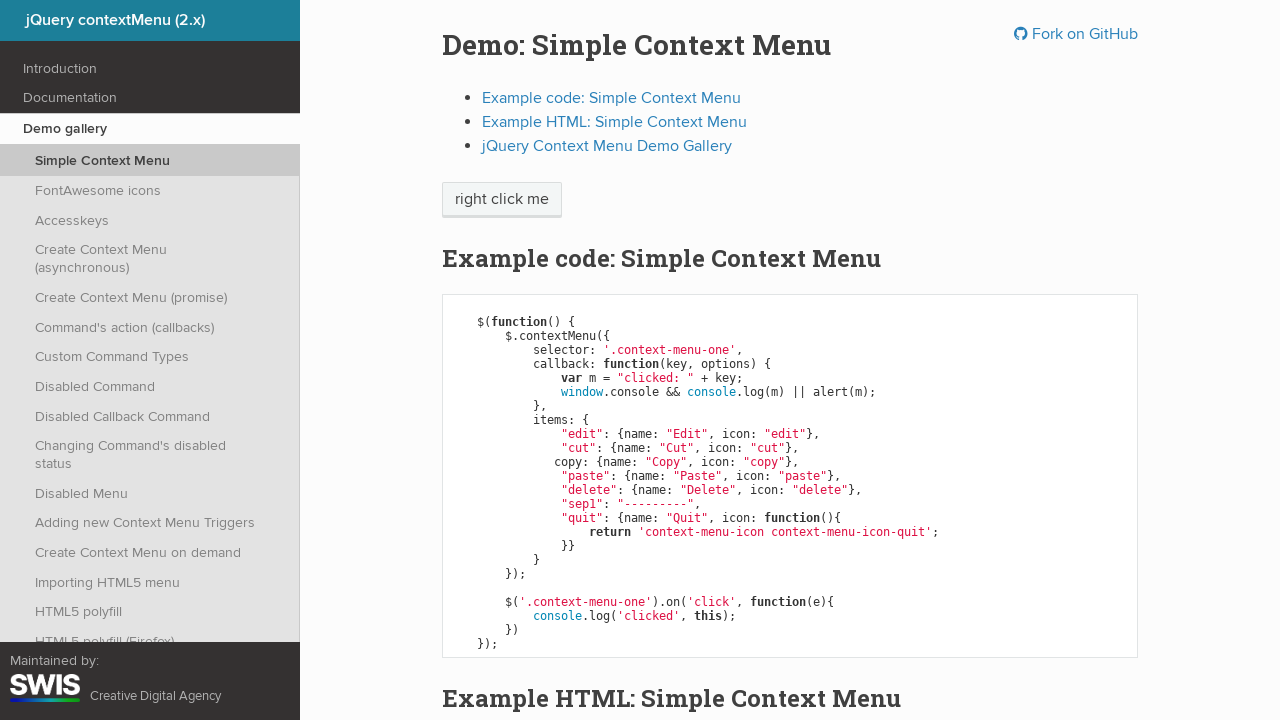